Tests keyboard key press functionality by sending keyboard keys (Space and Left Arrow) to a page element and verifying the displayed result text shows the correct key was pressed.

Starting URL: http://the-internet.herokuapp.com/key_presses

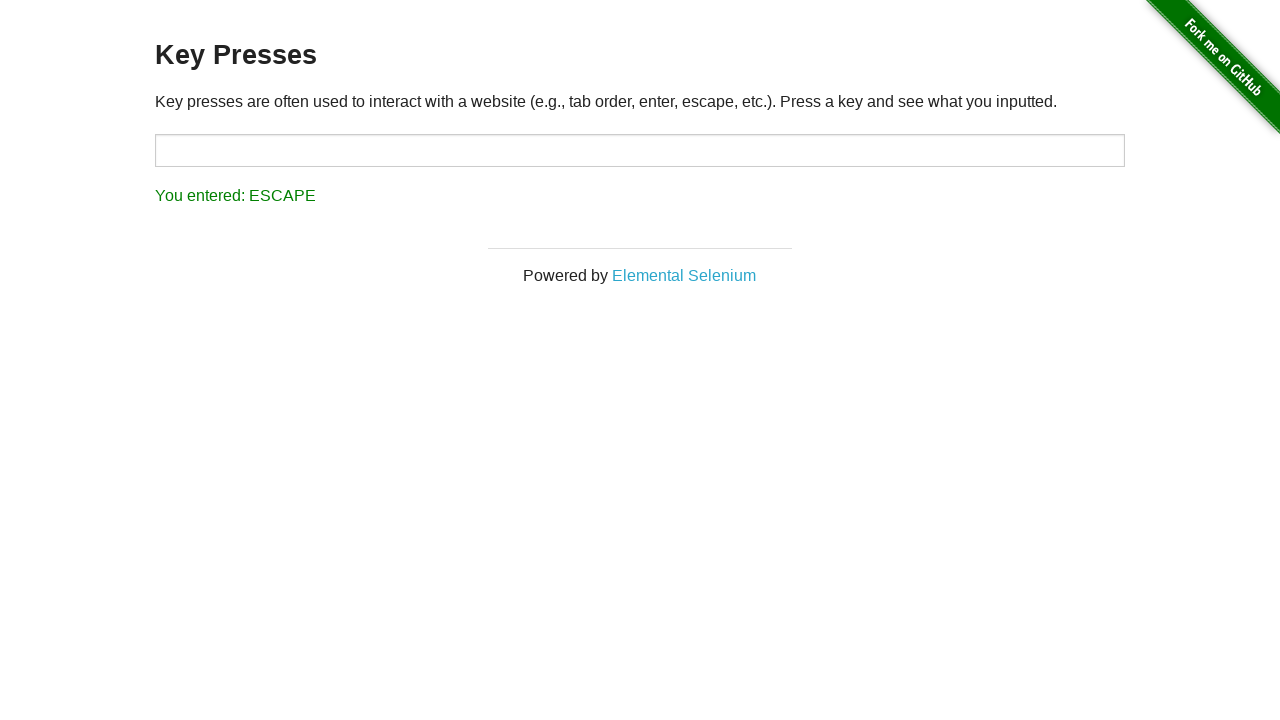

Pressed Space key on target element on #target
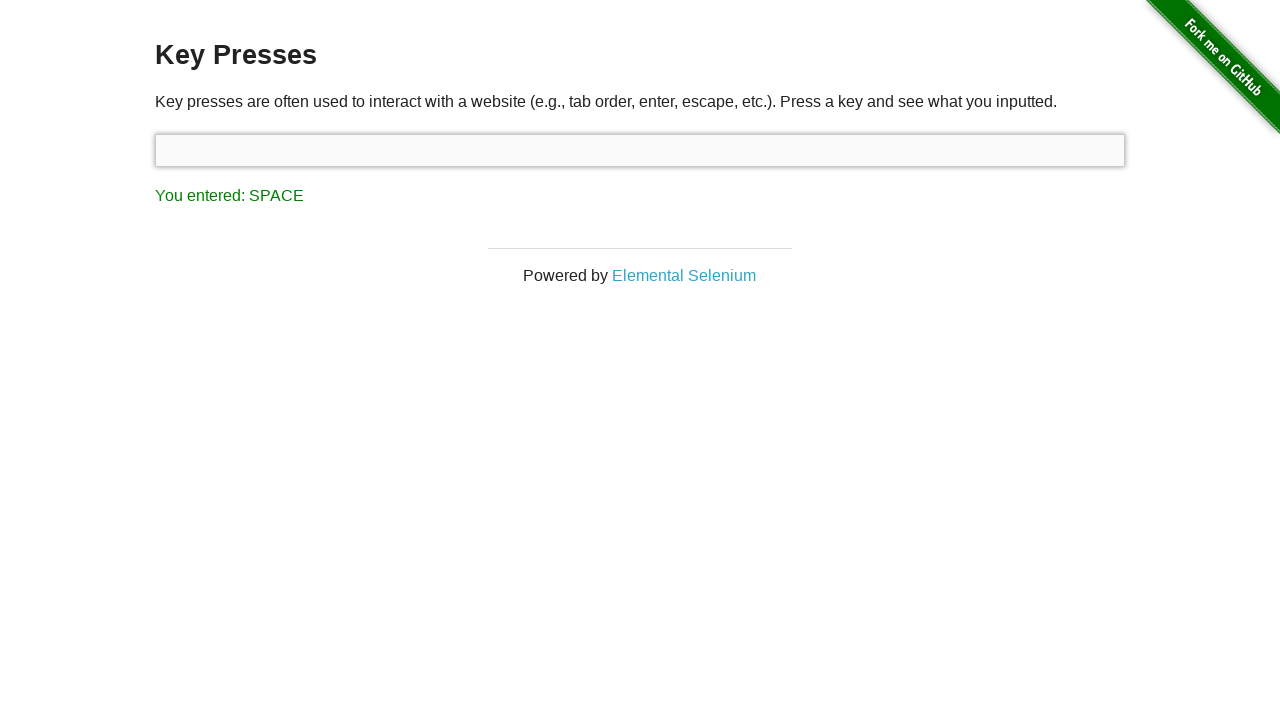

Result element appeared on page
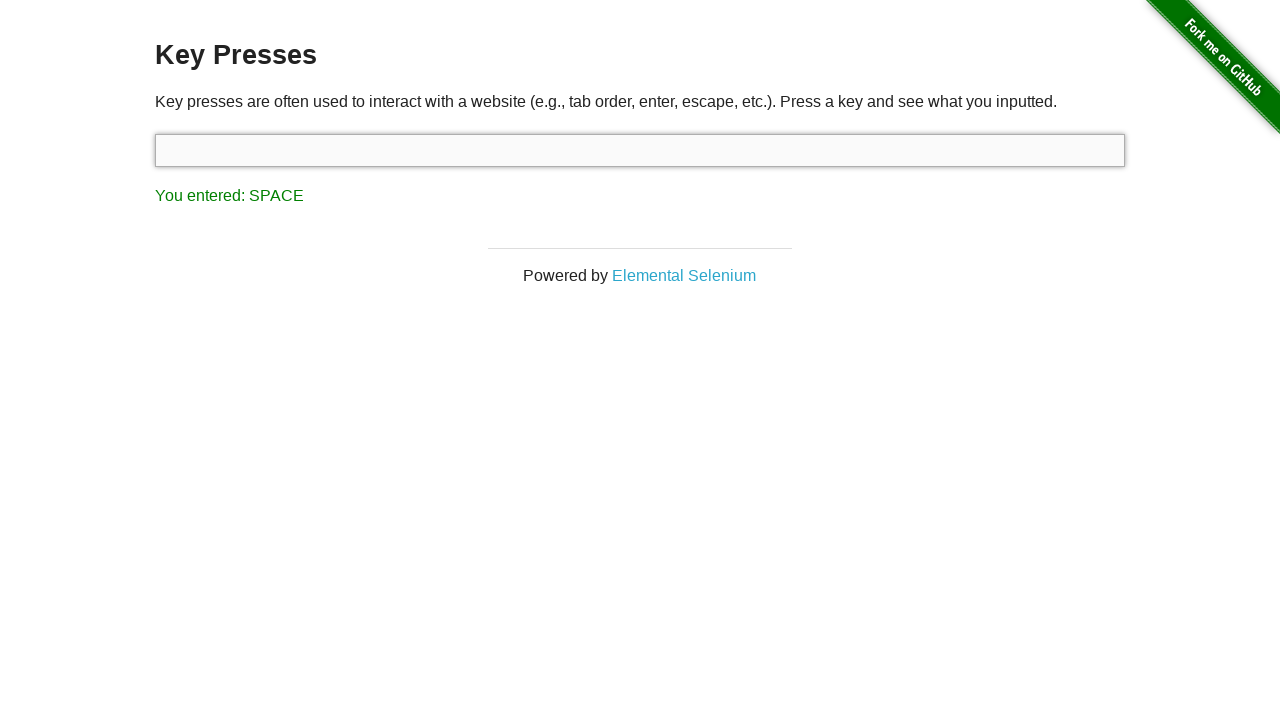

Verified result text displays 'You entered: SPACE'
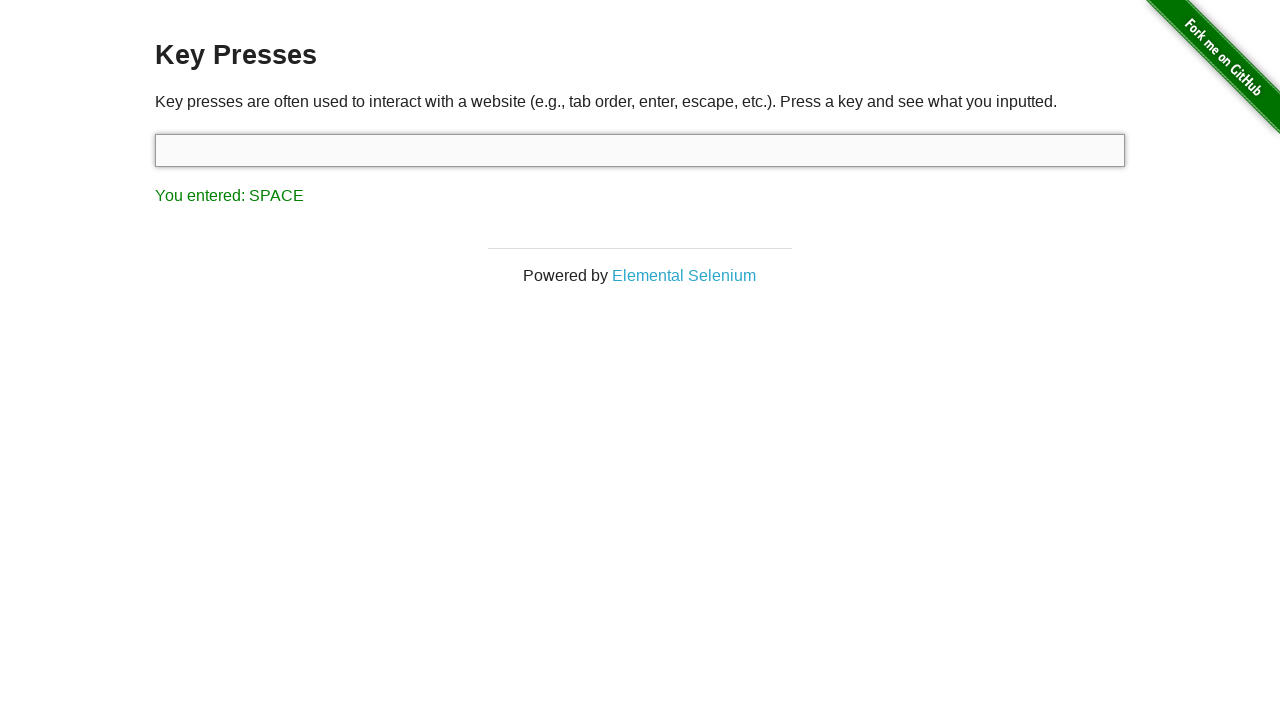

Pressed Left Arrow key using keyboard
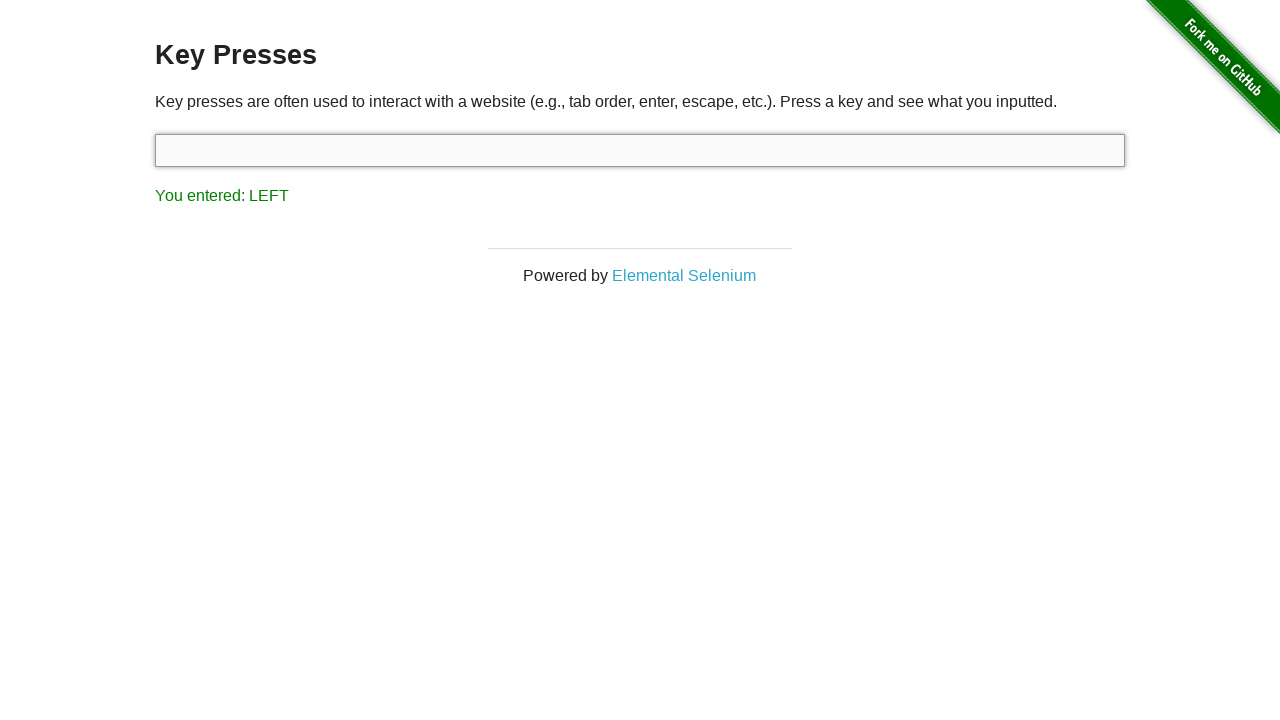

Verified result text displays 'You entered: LEFT'
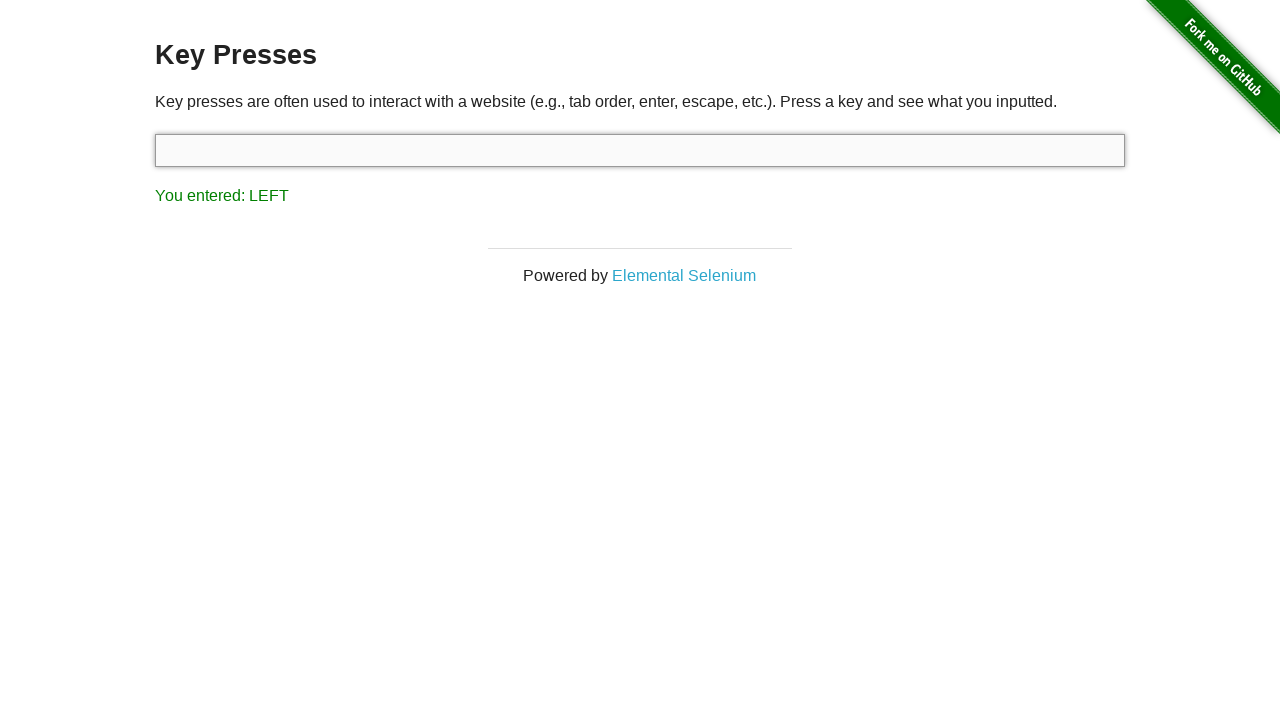

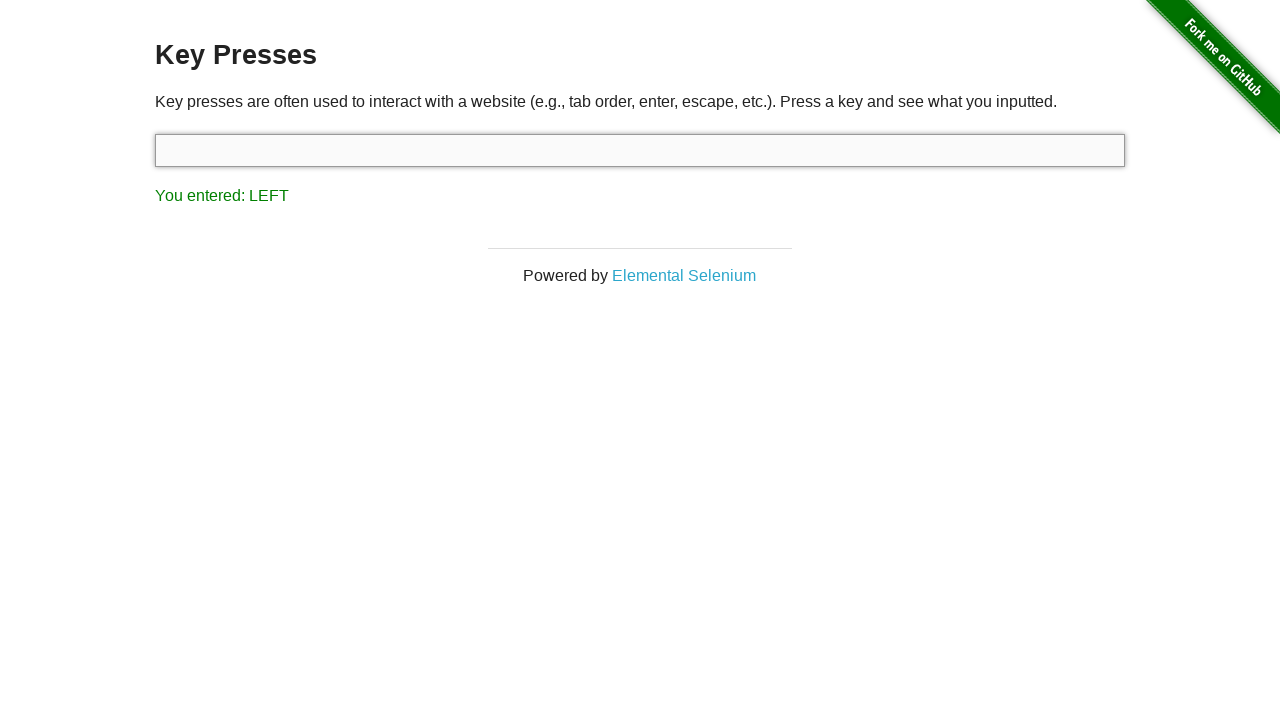